Tests mouse hover functionality and keyboard navigation on a practice page by scrolling to an element and using tab key navigation

Starting URL: https://rahulshettyacademy.com/AutomationPractice/

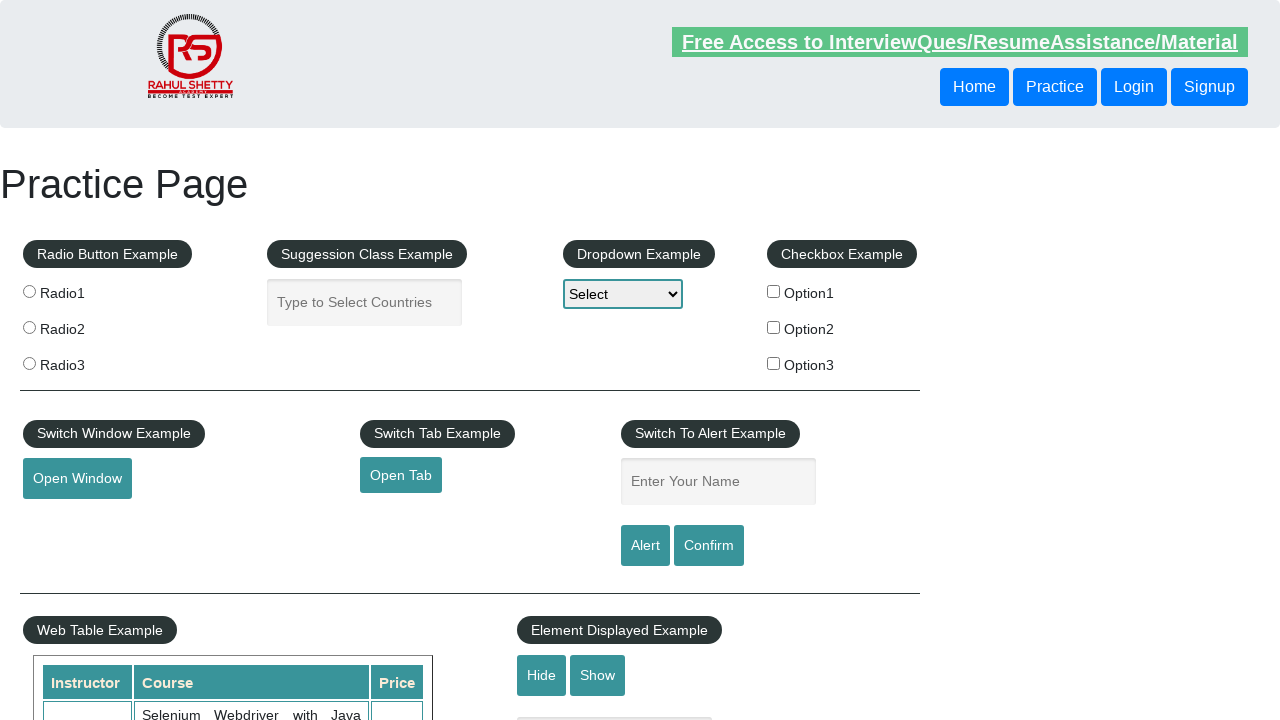

Scrolled down 1000px to make mousehover element visible
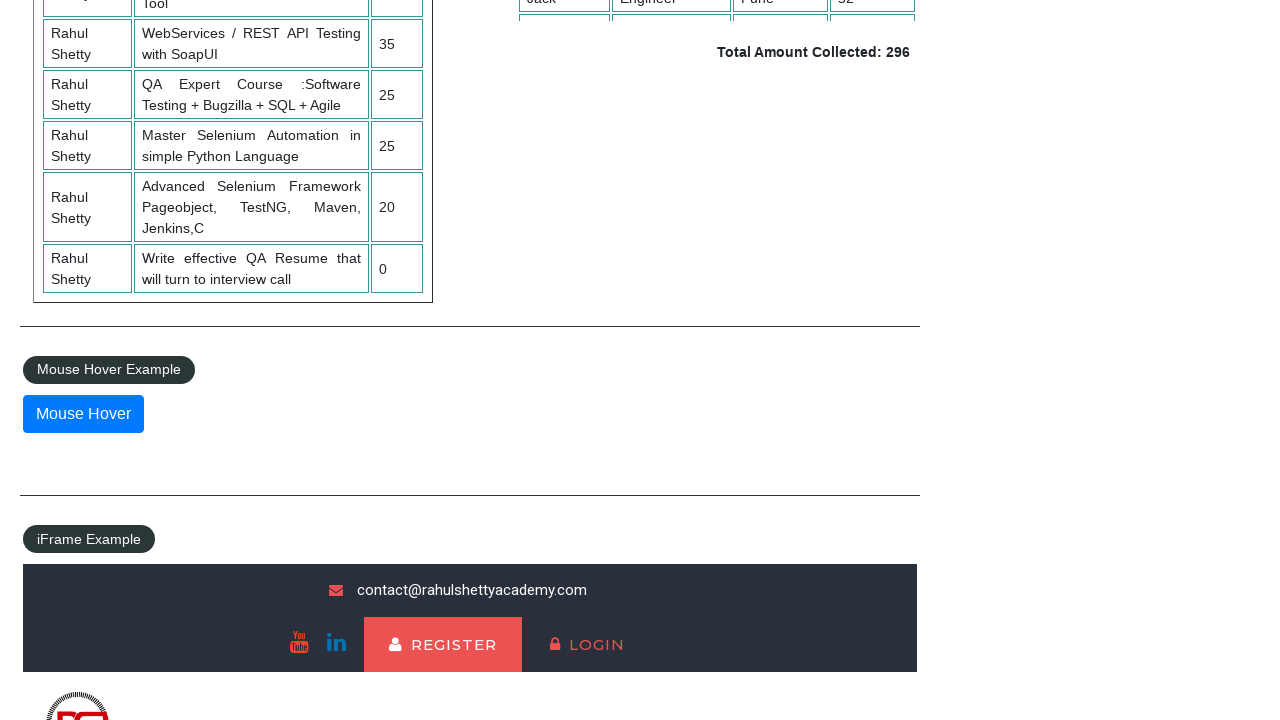

Hovered over mousehover element at (83, 414) on #mousehover
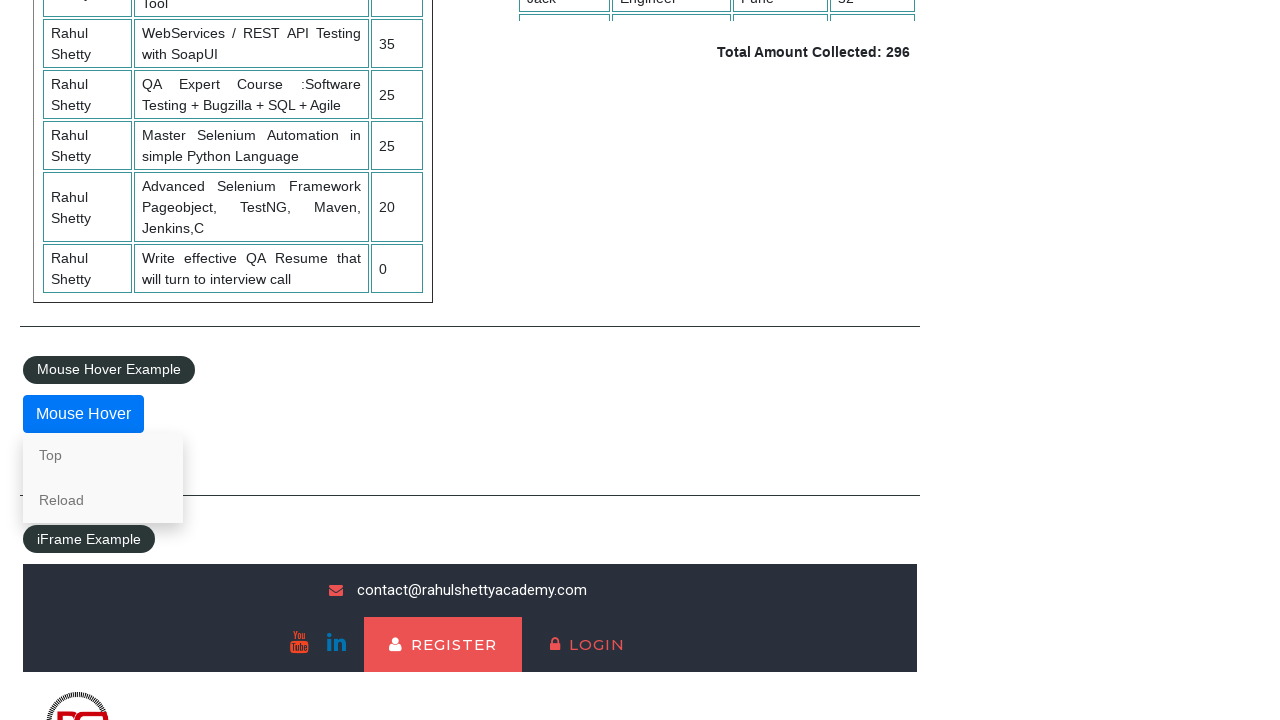

Pressed Tab key to navigate through hover menu items
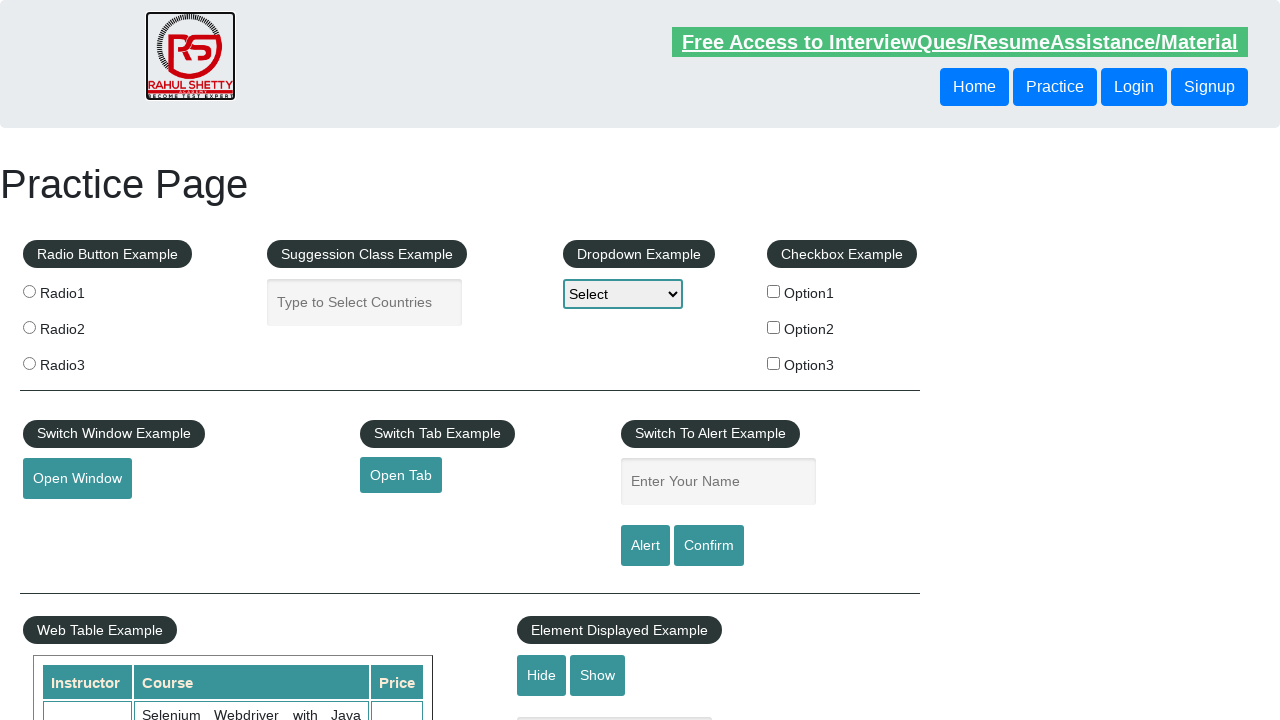

Pressed Tab key again to navigate to next item
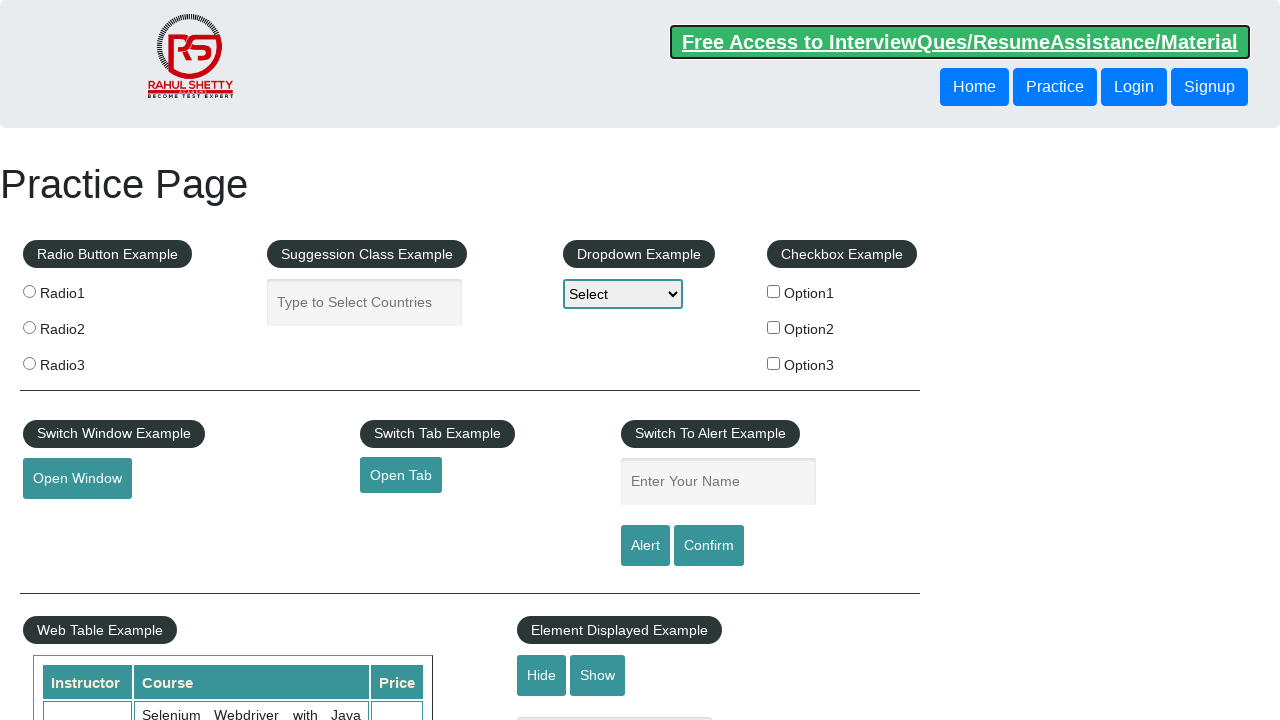

Counted iframe elements on the page: 2 iframes found
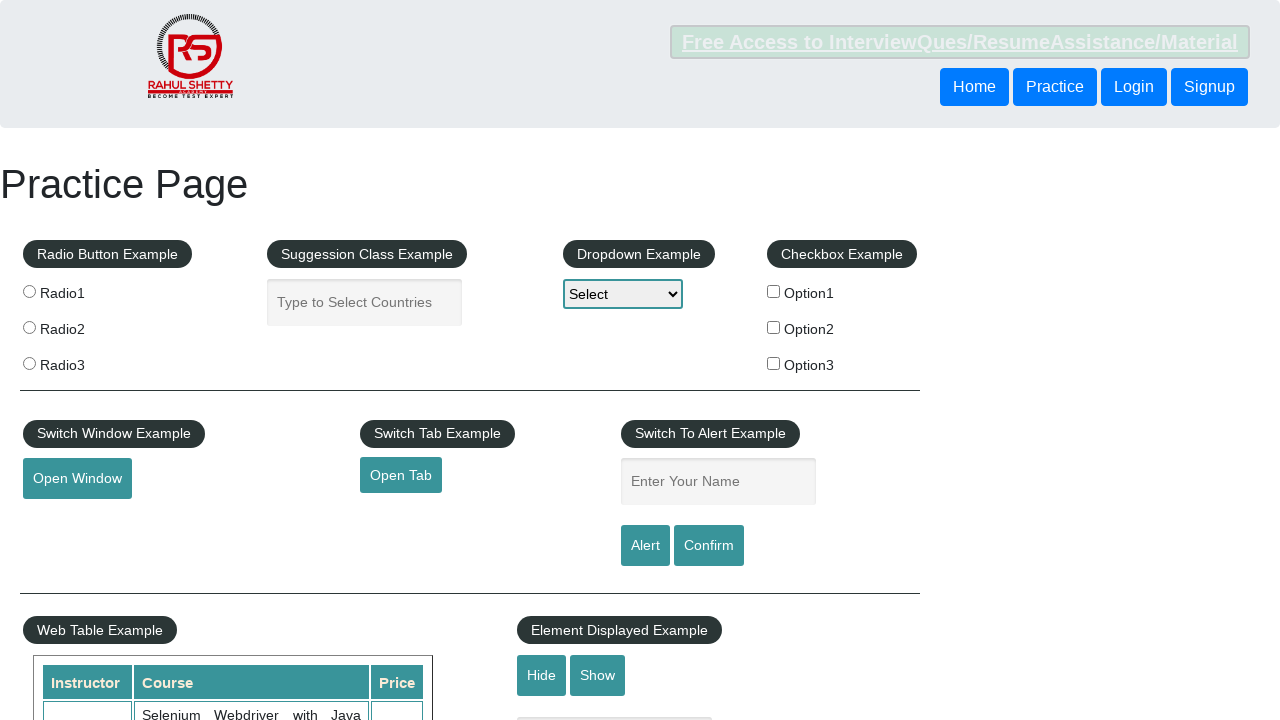

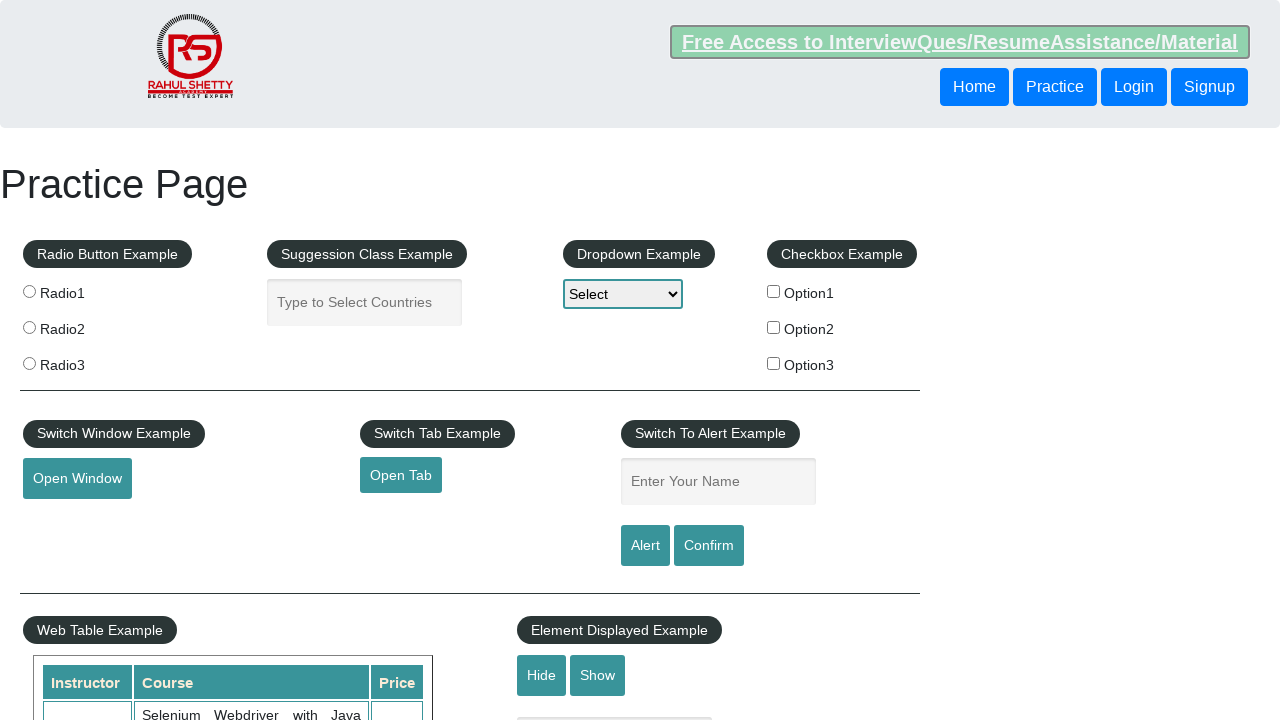